Tests various text box interactions including typing, appending text, clearing fields, and using keyboard navigation

Starting URL: https://www.leafground.com/input.xhtml

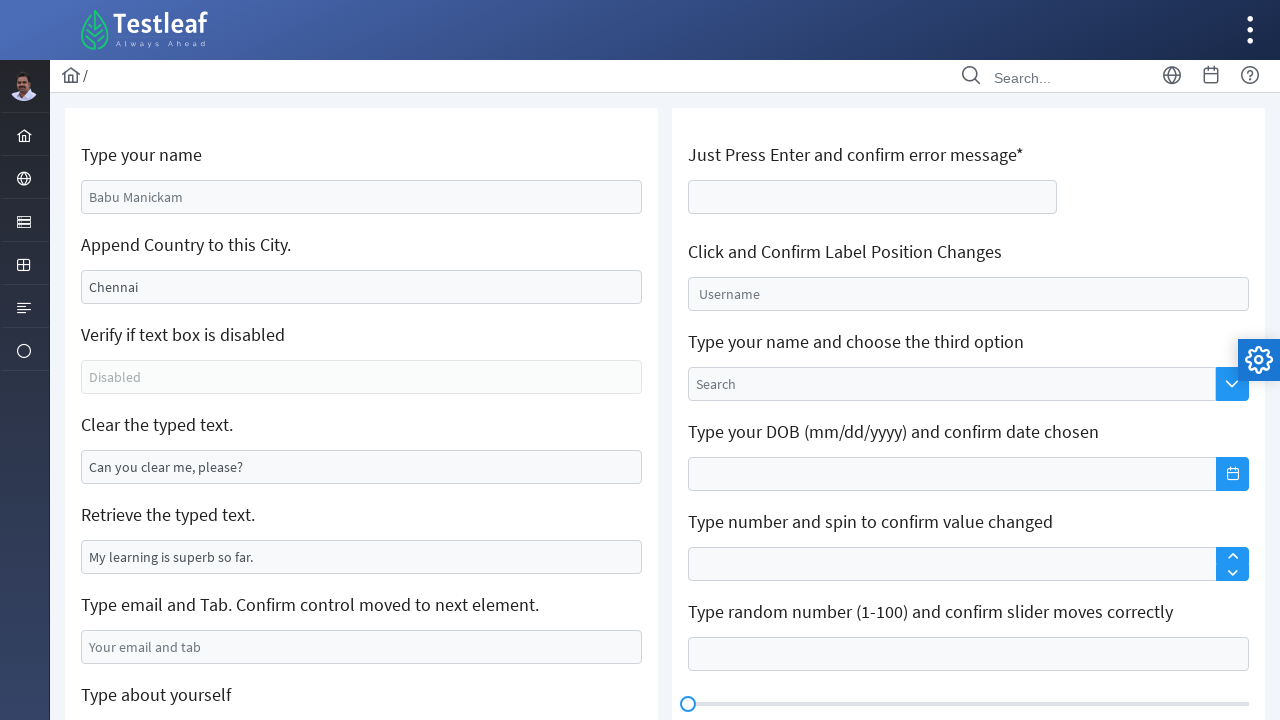

Filled name field with 'Kushani Dhanushika' on #j_idt88\:name
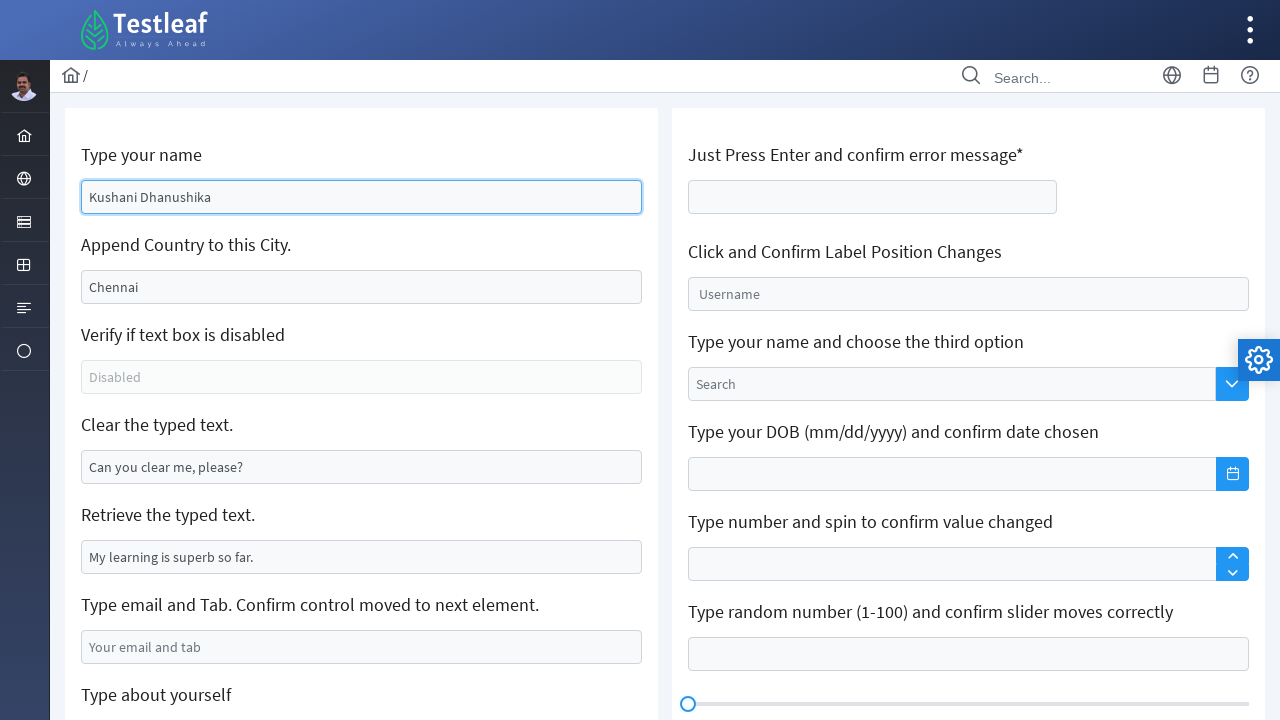

Filled city field with 'India' on #j_idt88\:j_idt91
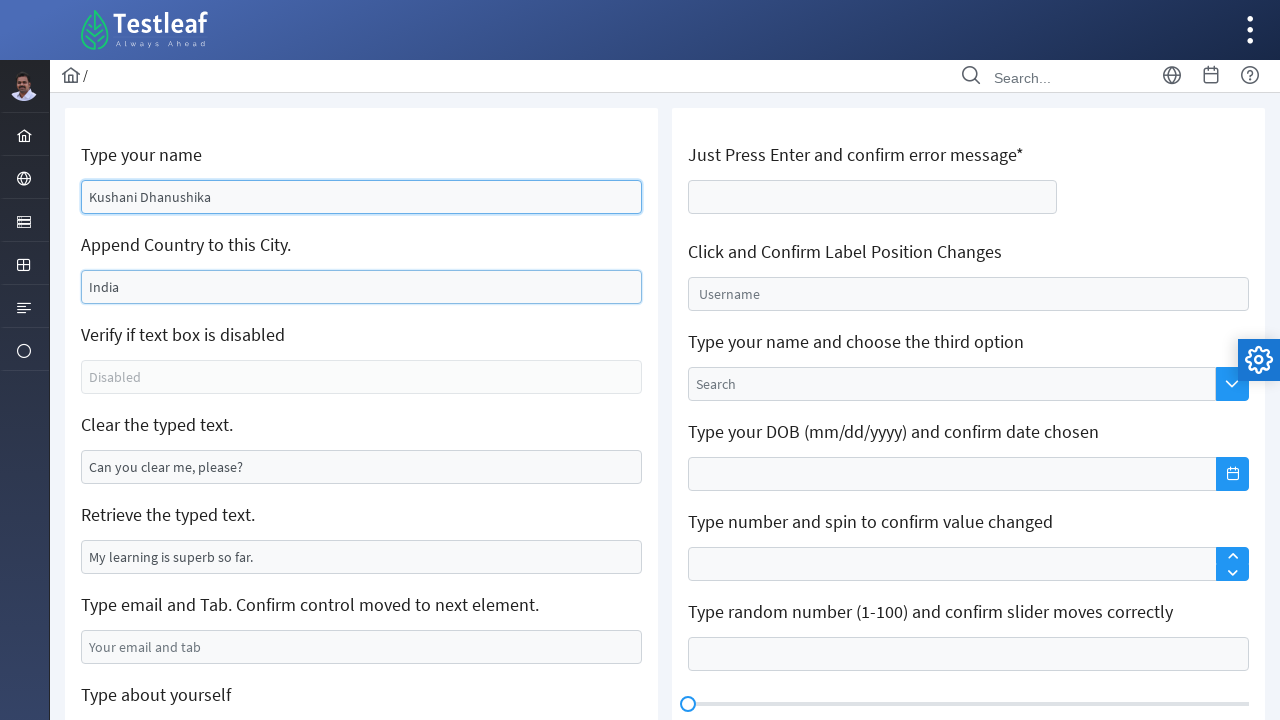

Cleared text from field on //*[@id='j_idt88:j_idt95']
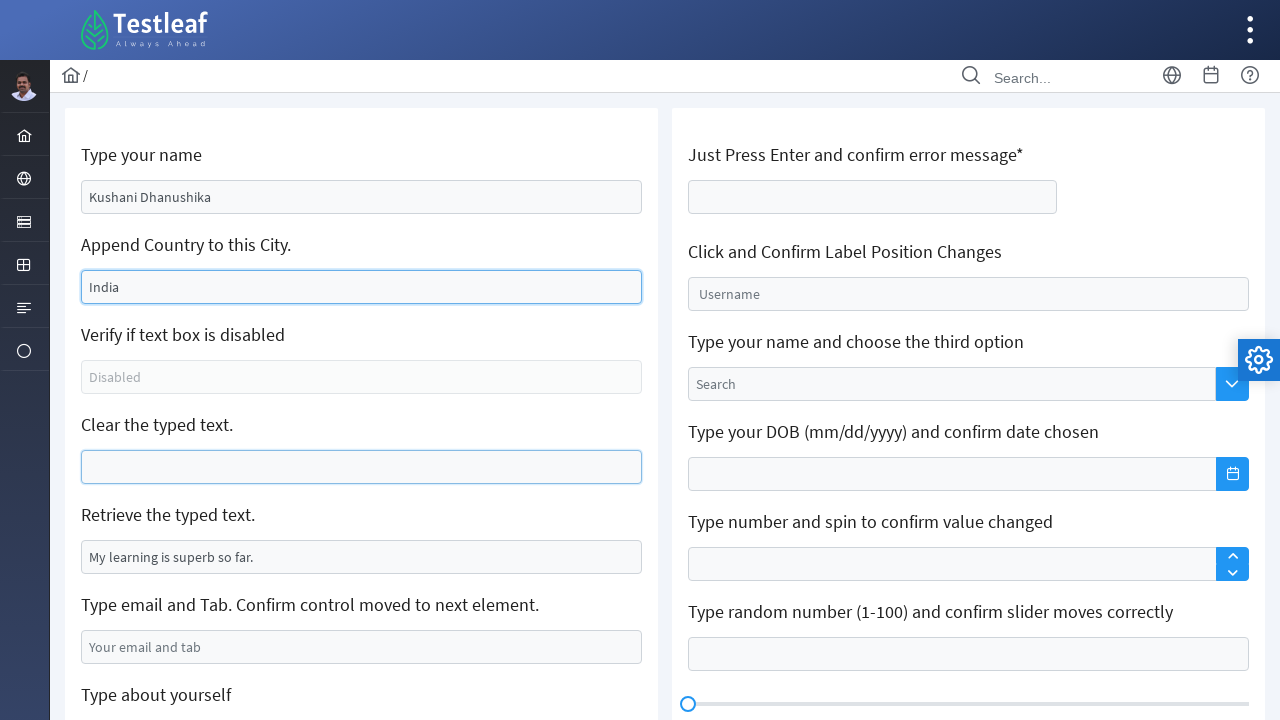

Filled email field with 'dhanushikakwk@gmail.com' on #j_idt88\:j_idt99
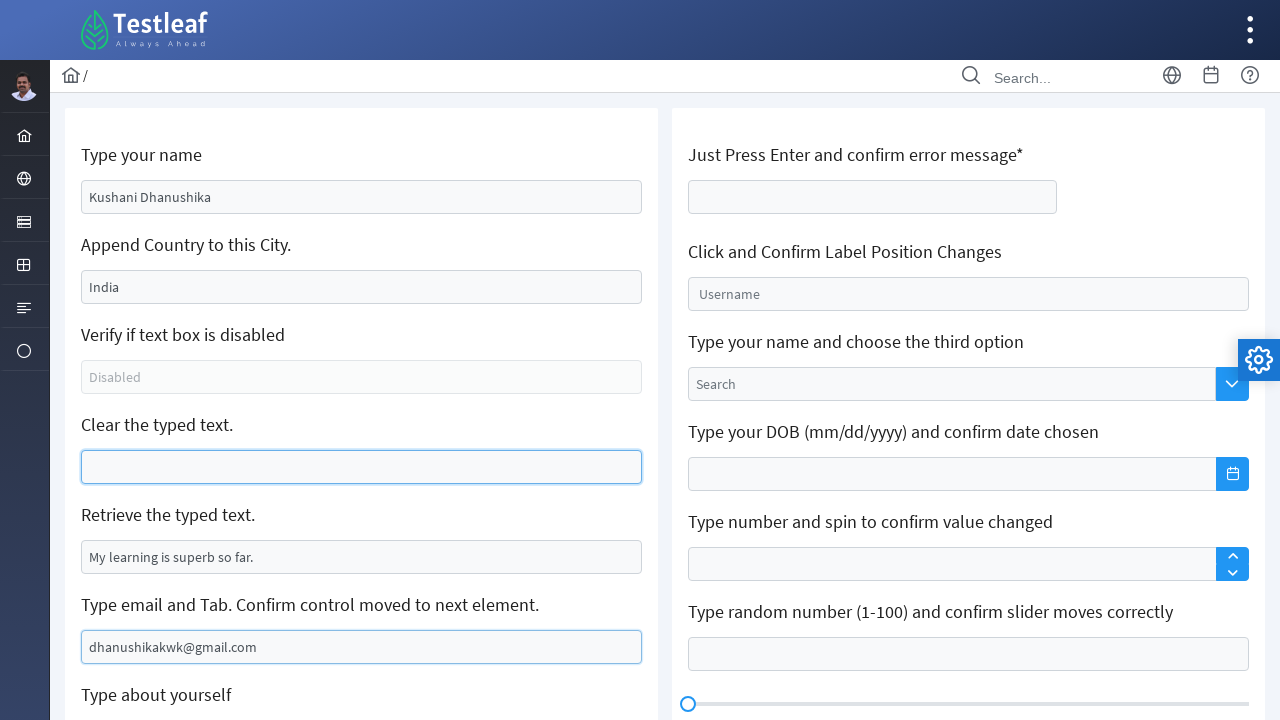

Pressed Tab to move focus to next element on #j_idt88\:j_idt99
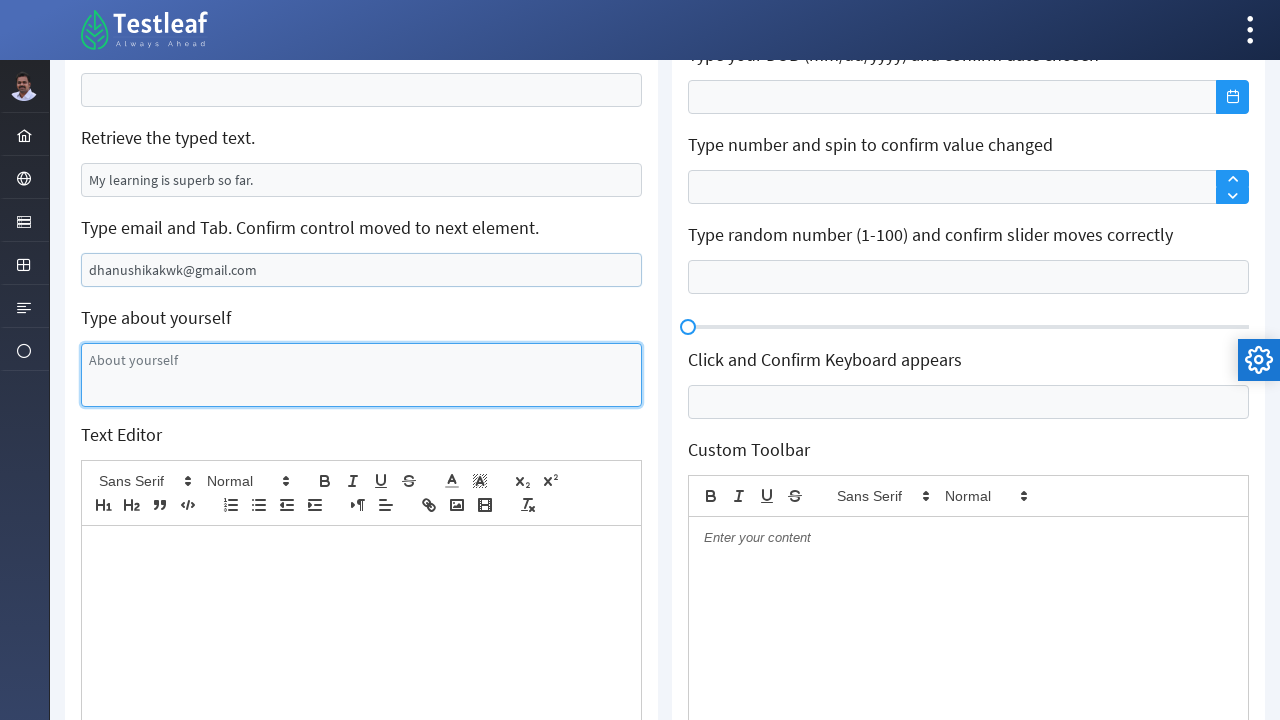

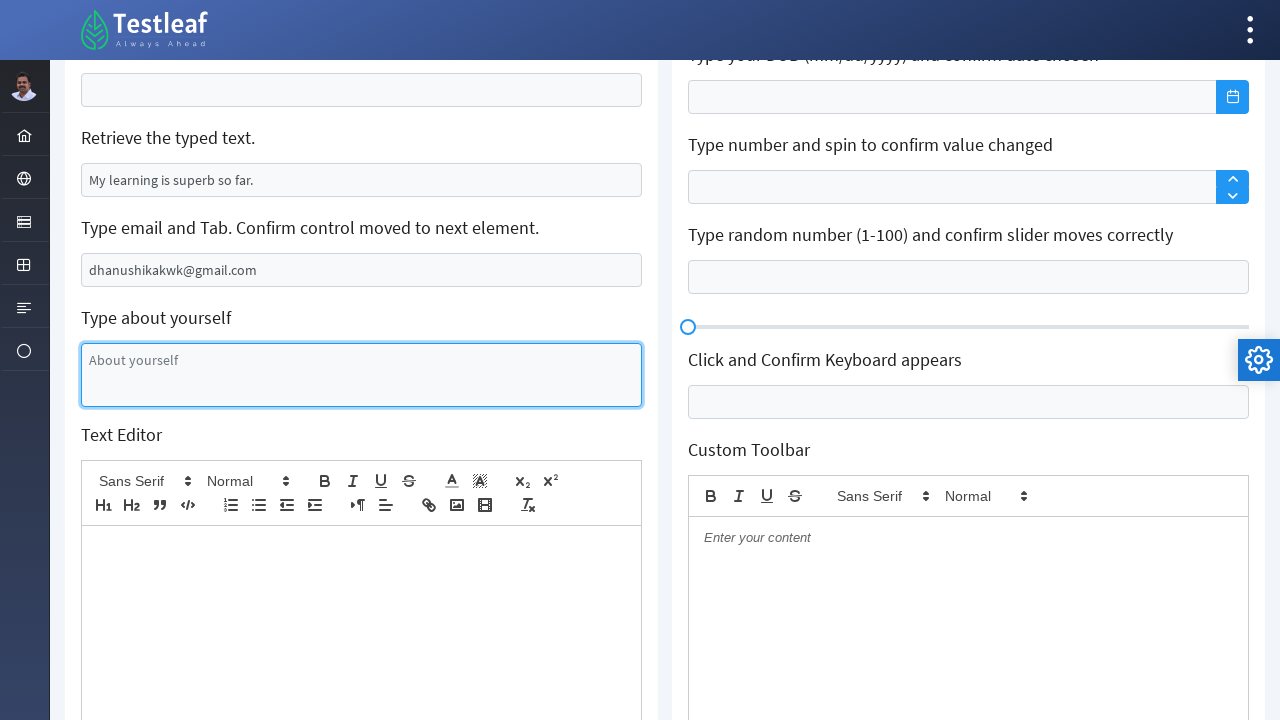